Tests multi-window functionality by opening a new window, navigating to a different URL, extracting course text, and using it to fill a form in the original window

Starting URL: https://rahulshettyacademy.com/angularpractice/

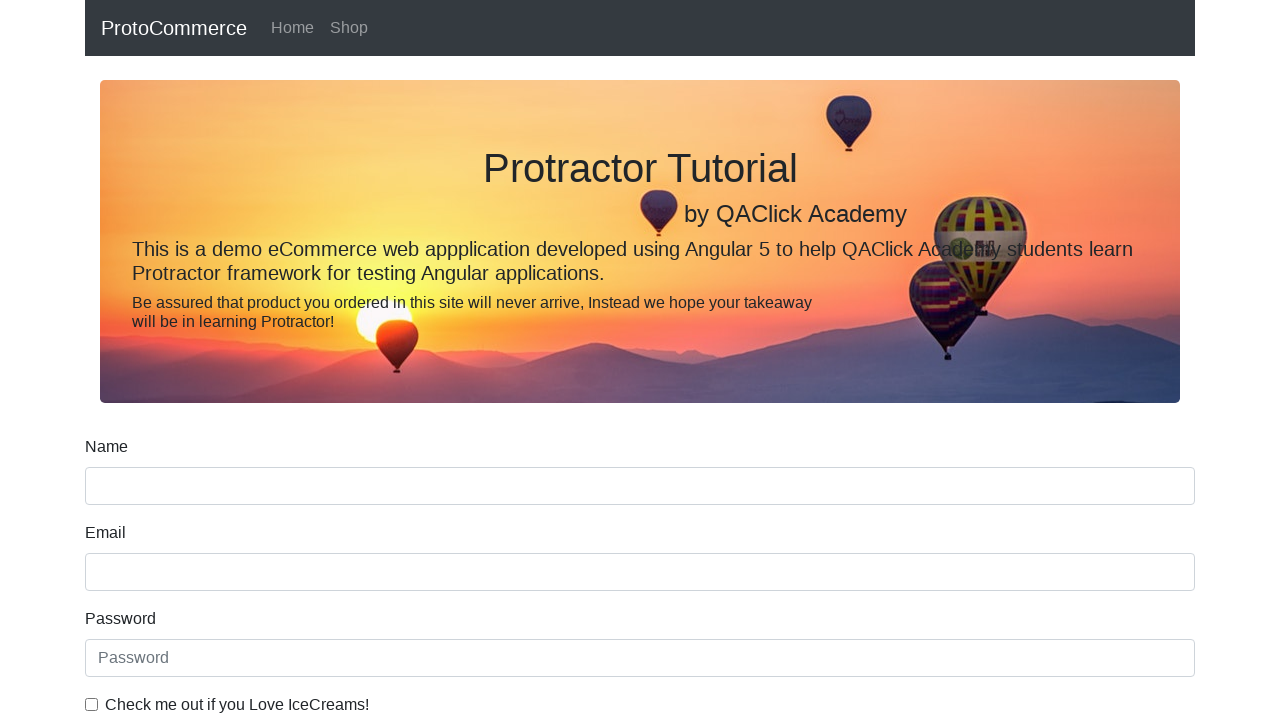

Opened a new window/page
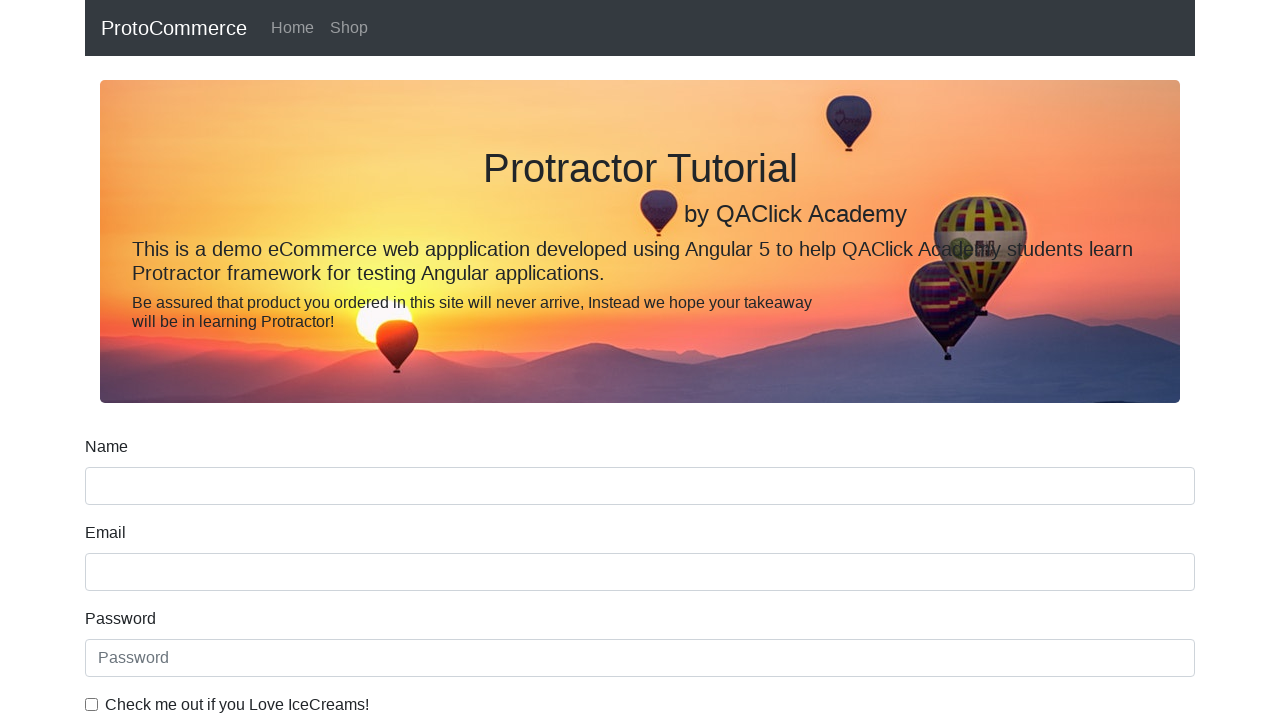

Navigated new window to https://rahulshettyacademy.com/
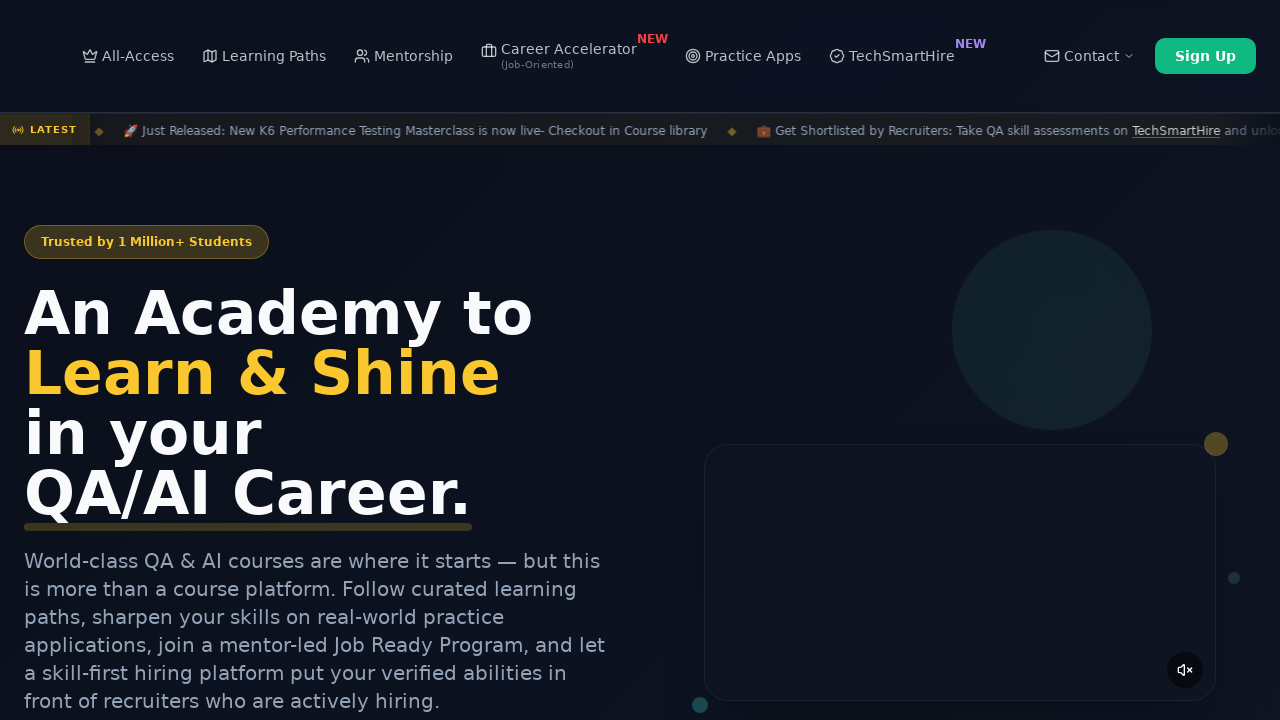

Waited for course links to load
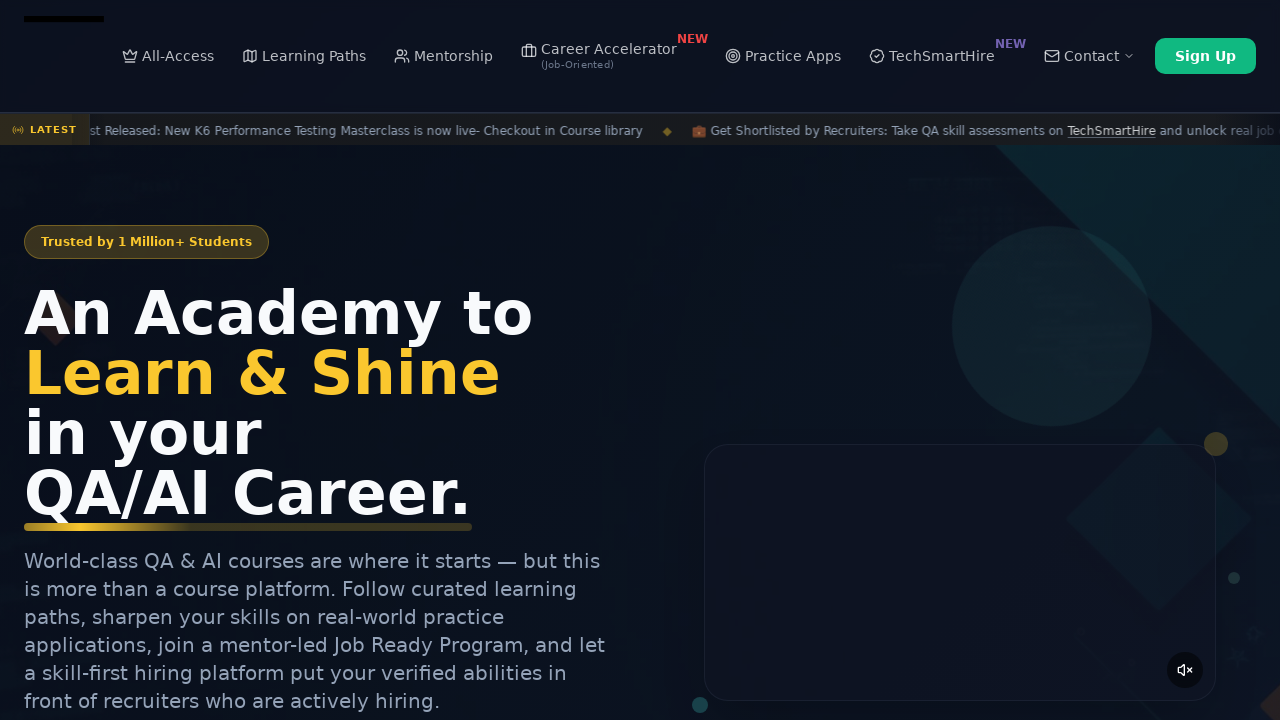

Located all course link elements
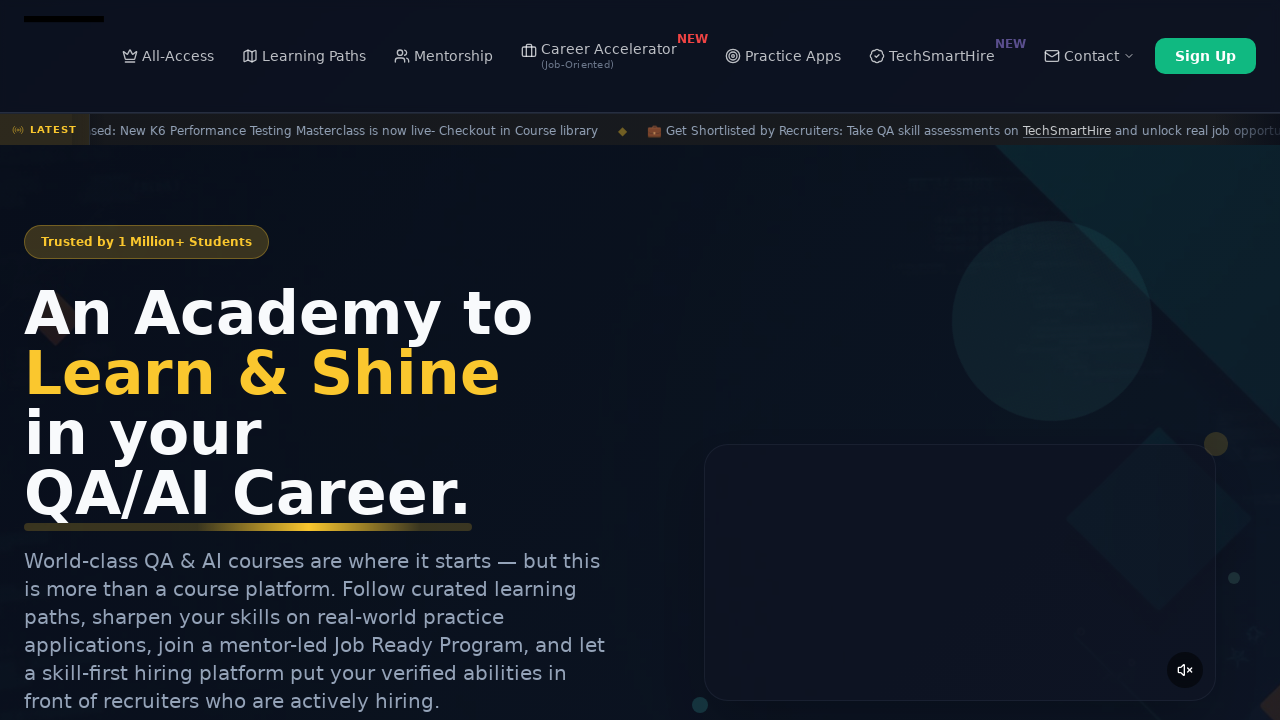

Extracted course name: Playwright Testing
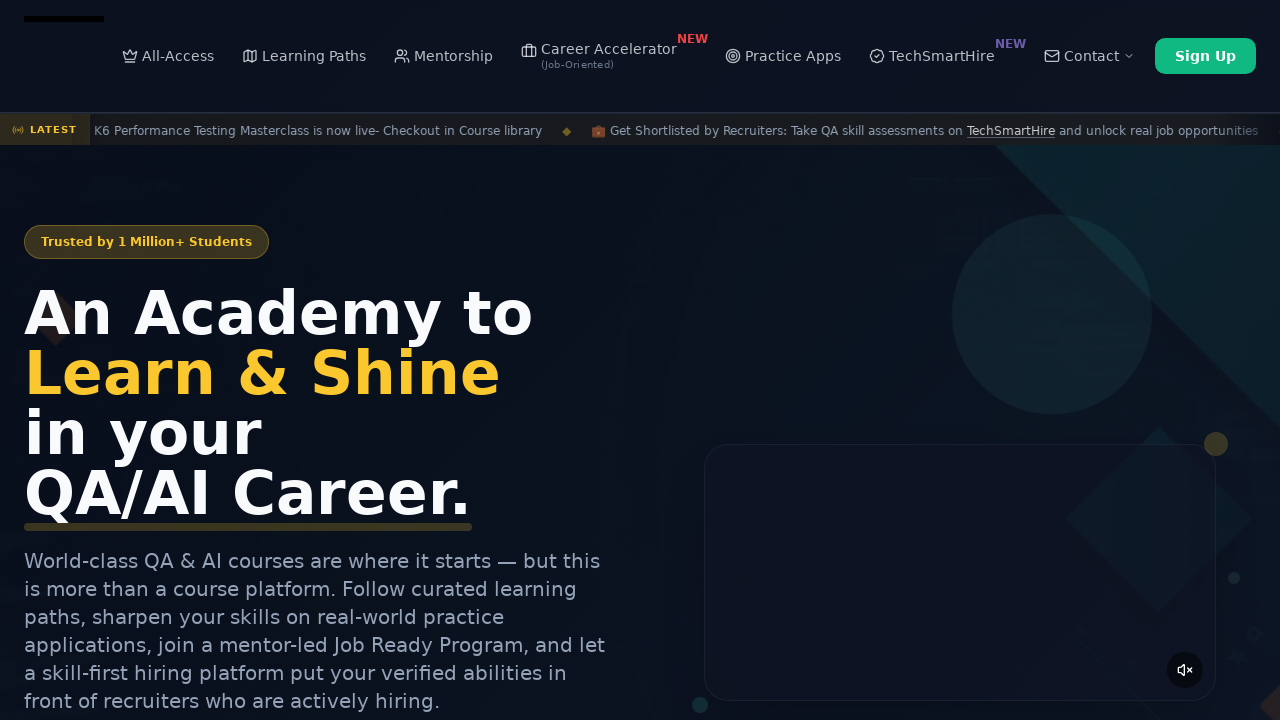

Filled name field with course name: Playwright Testing on [name='name']
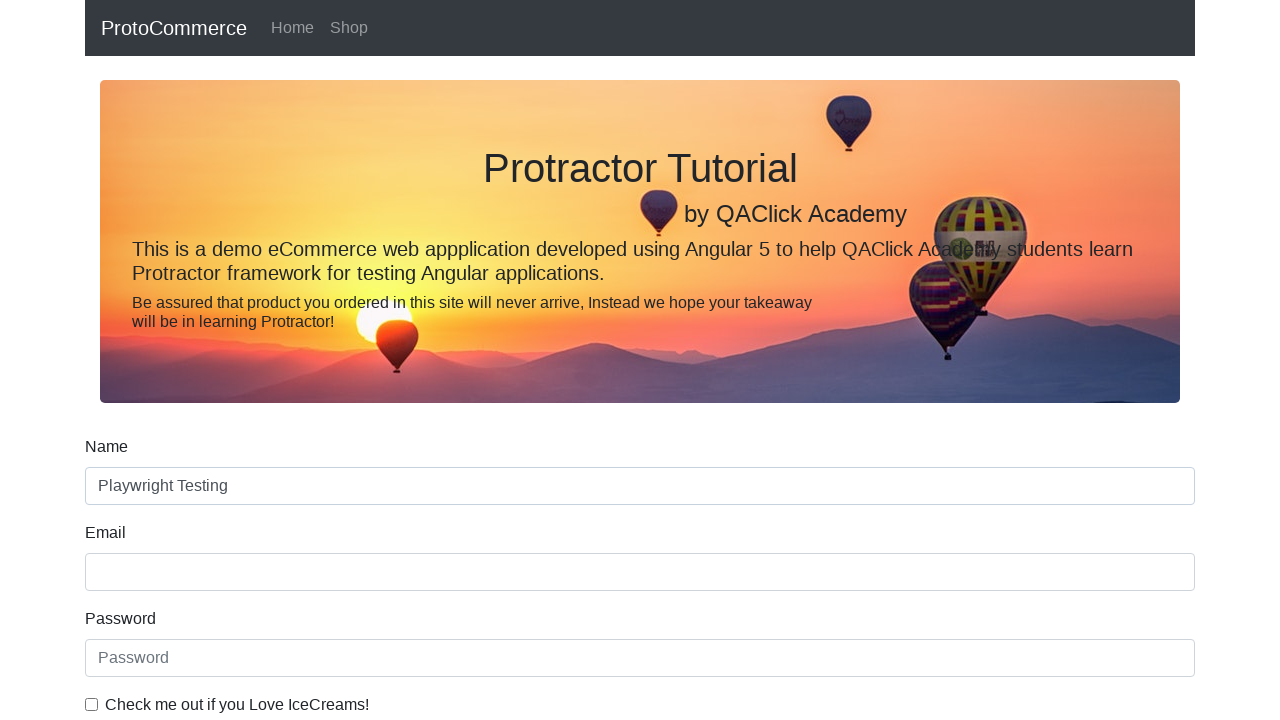

Closed the new window
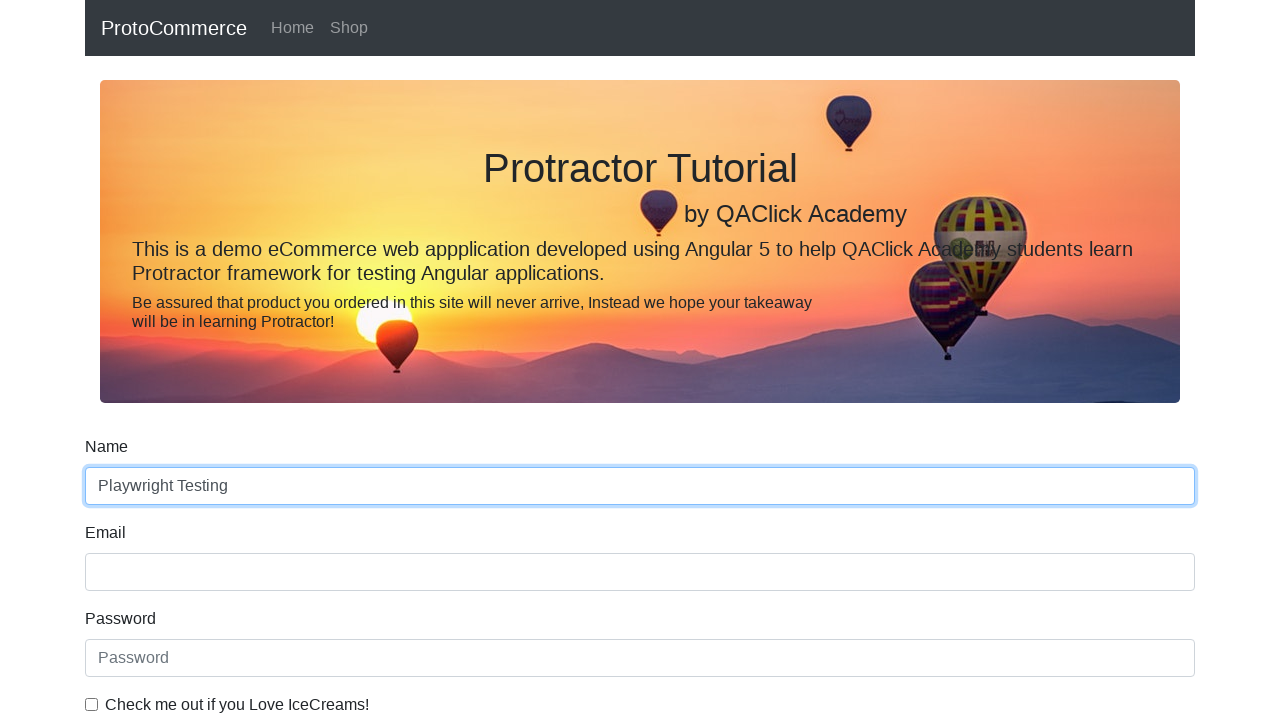

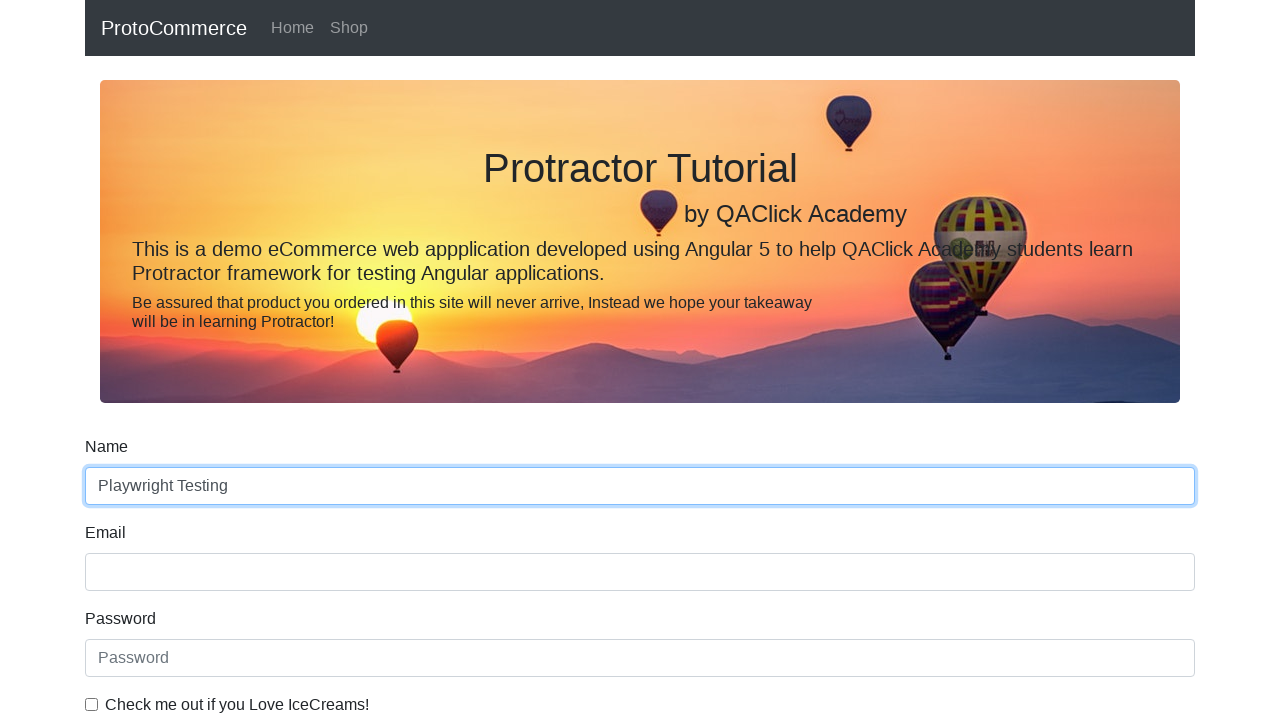